Tests the checkout process by adding an item to cart, navigating to cart, clicking Place Order, filling order form, and completing purchase

Starting URL: https://www.demoblaze.com/

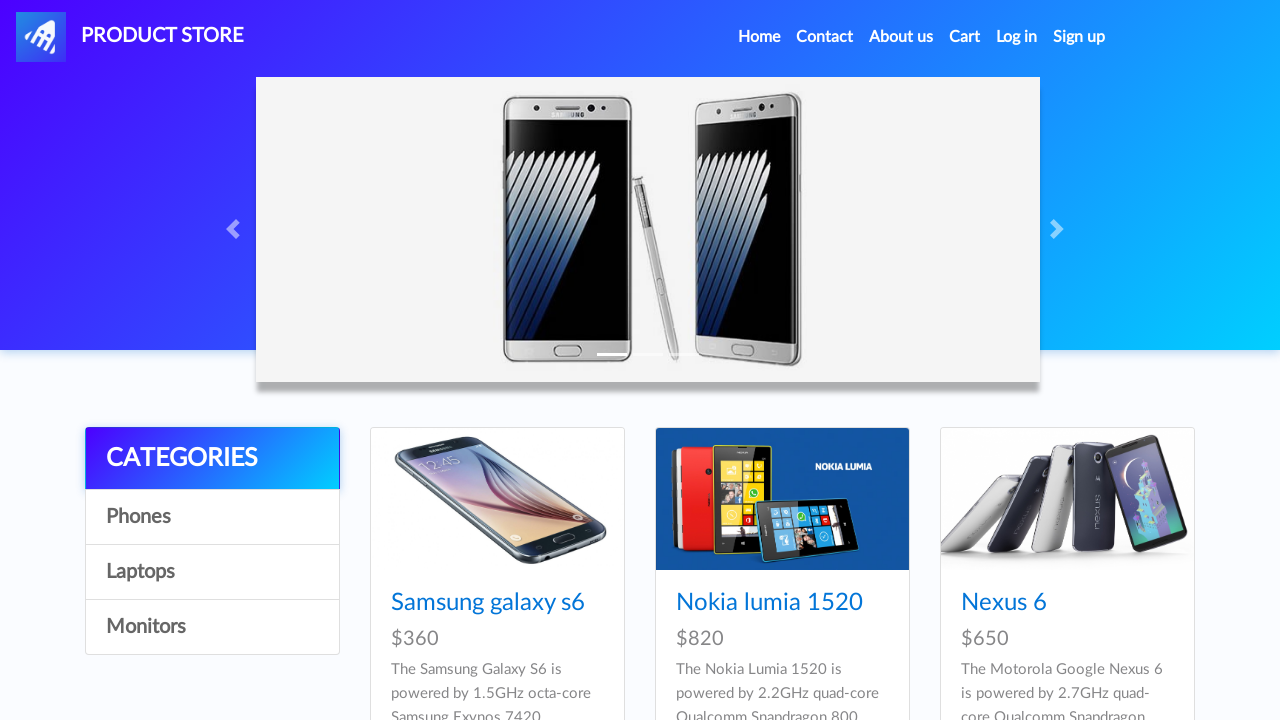

Clicked on Phones category at (212, 517) on a:text('Phones')
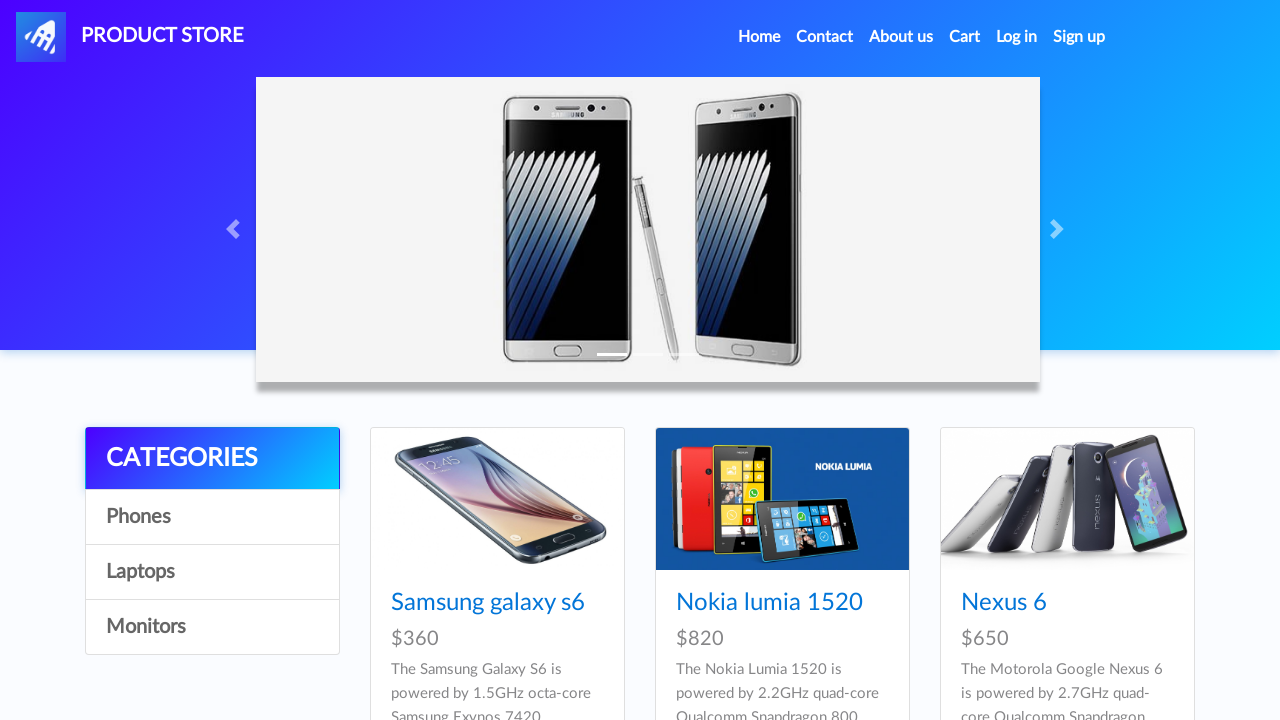

Waited for Phones category to load
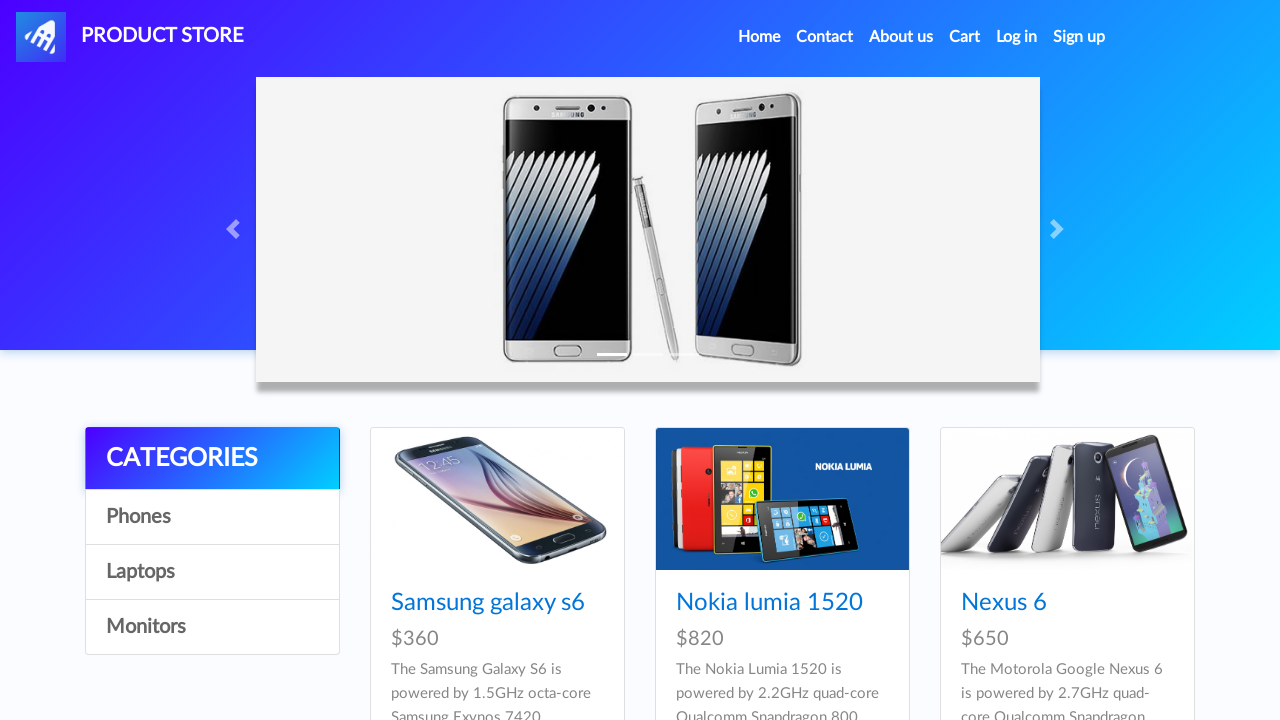

Clicked on Samsung Galaxy S6 product at (488, 603) on a:text('Samsung galaxy s6')
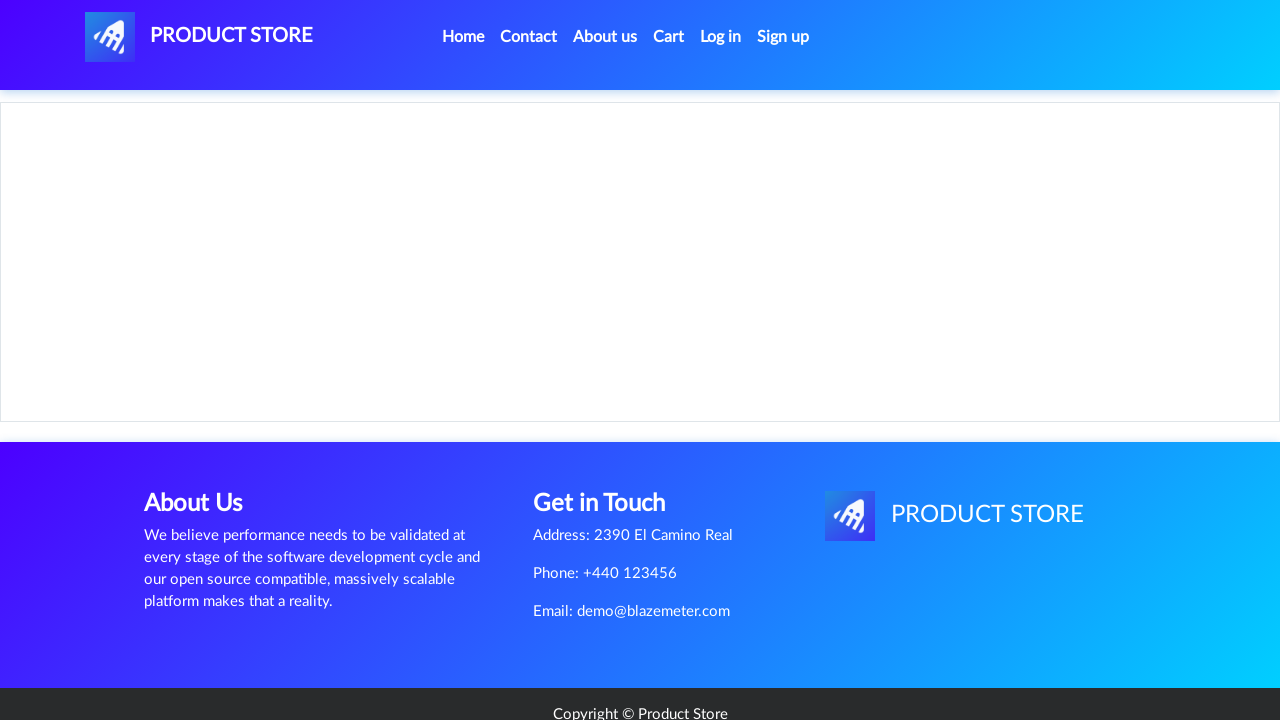

Add to cart button appeared
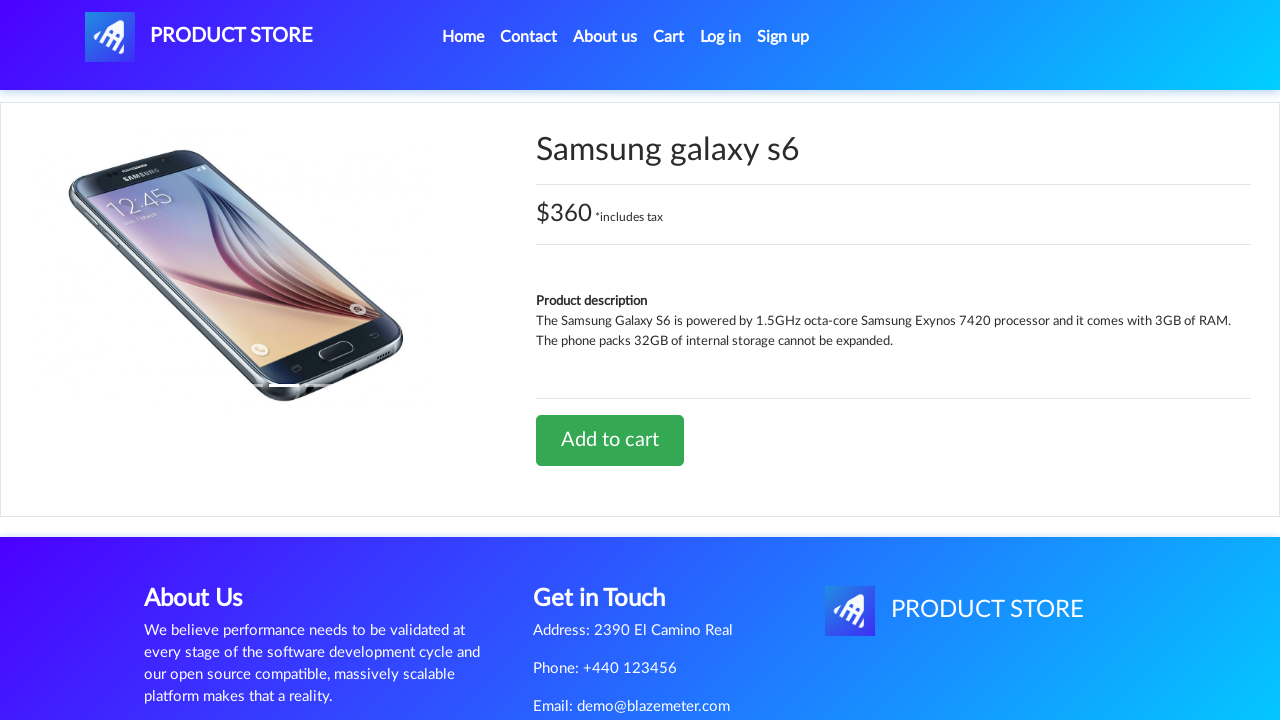

Clicked Add to cart button at (610, 440) on a:text('Add to cart')
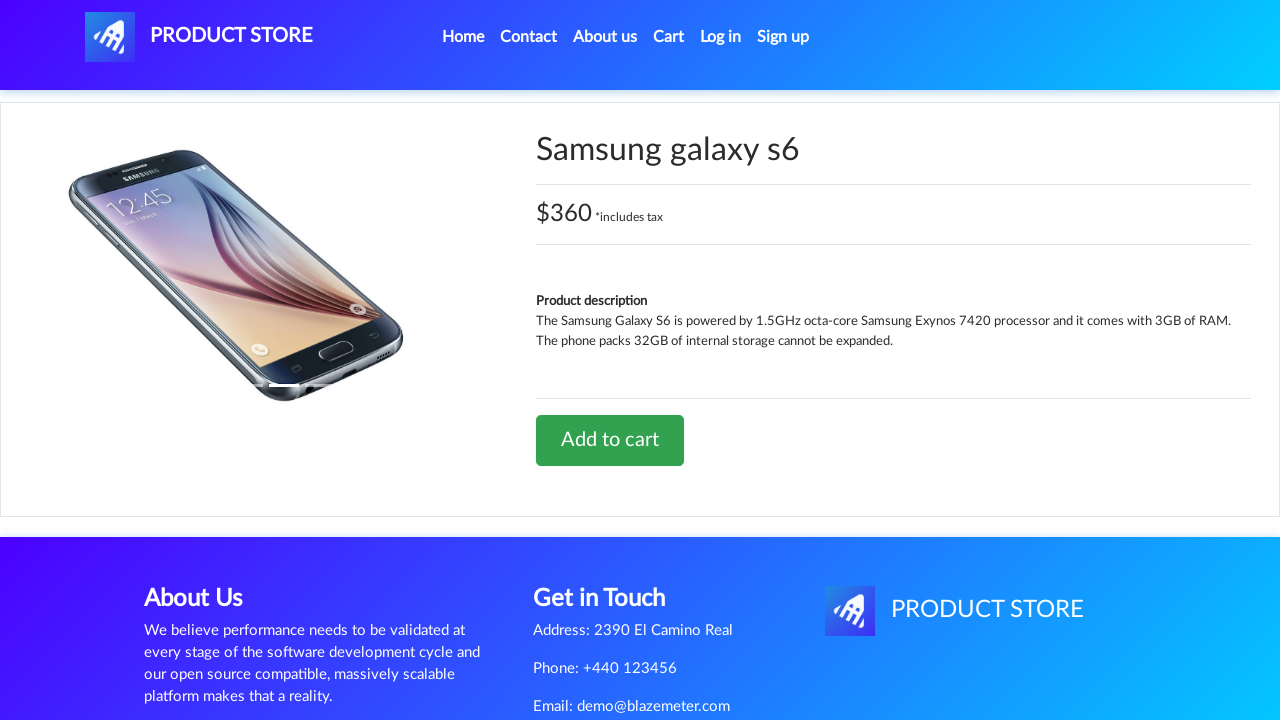

Waited for item to be added to cart
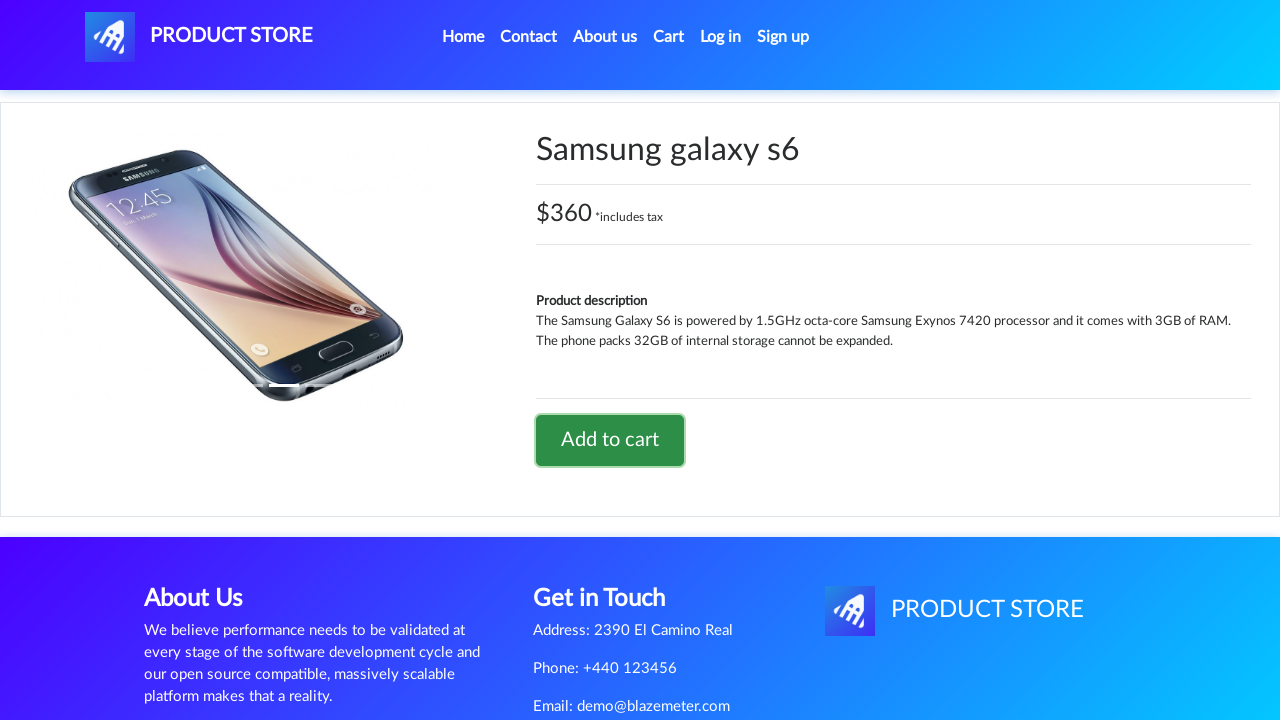

Clicked on cart link at (669, 37) on a#cartur
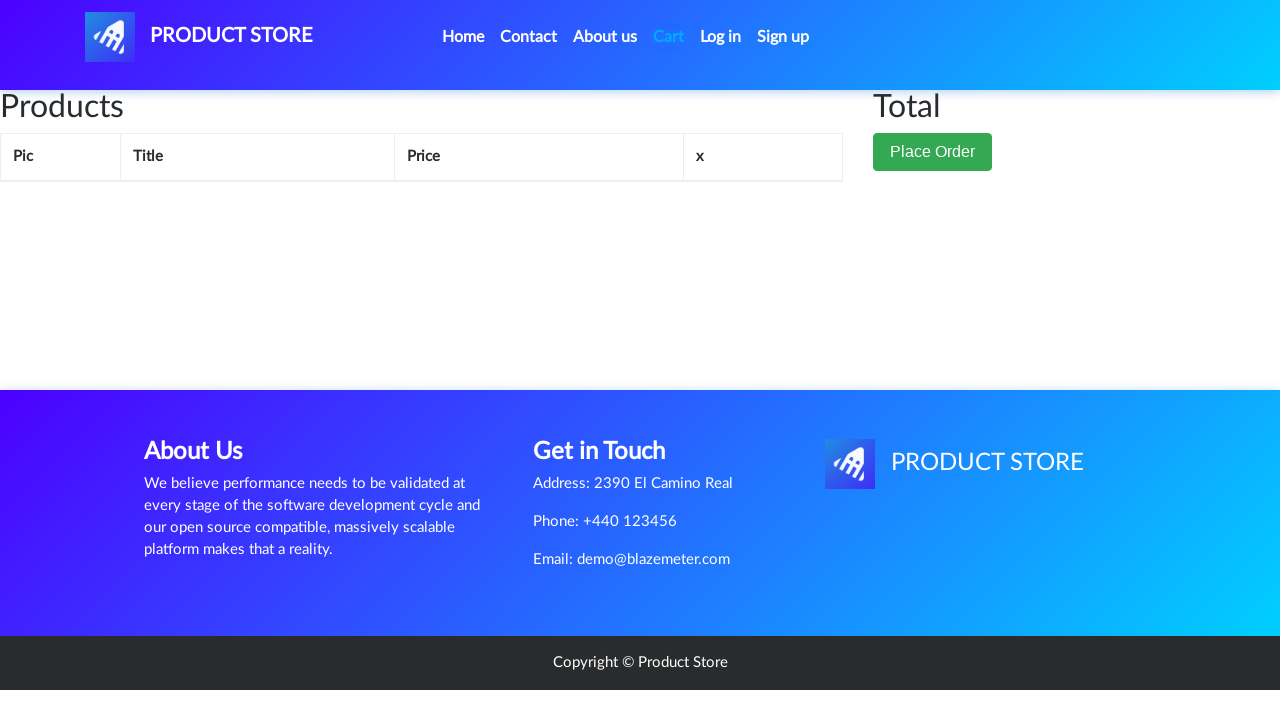

Cart page loaded
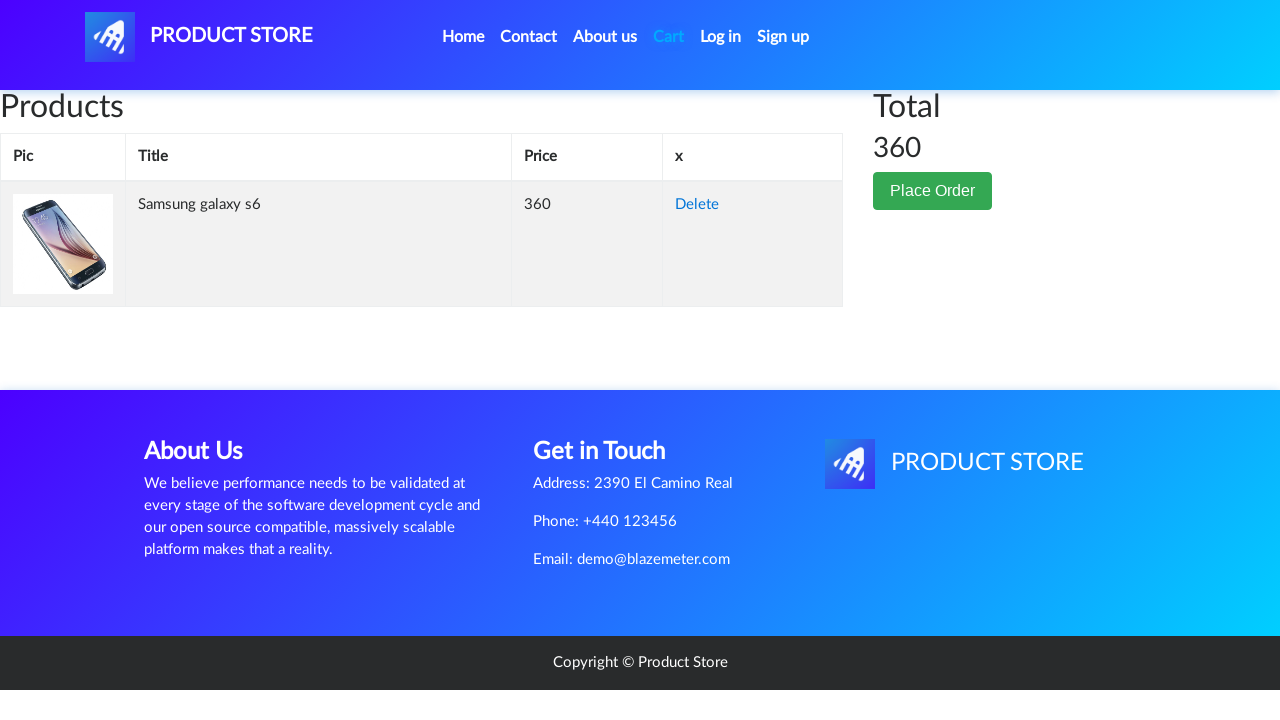

Clicked Place Order button at (933, 191) on button[data-toggle='modal']
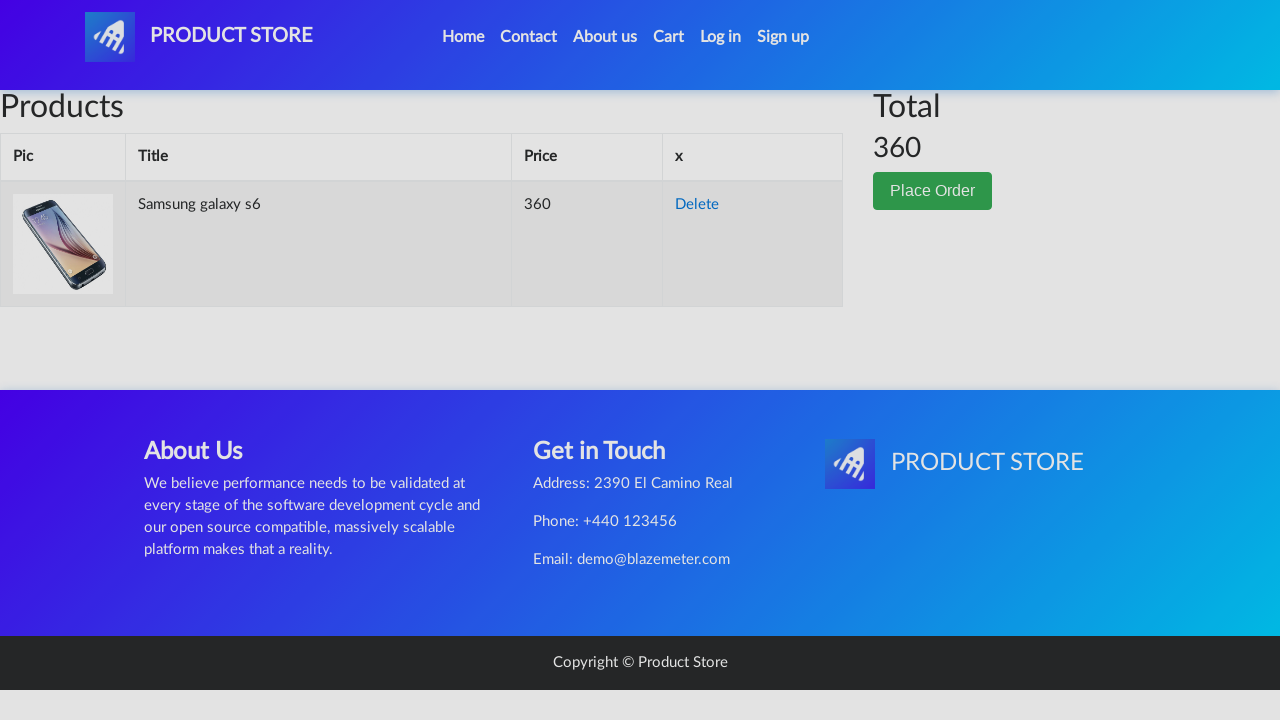

Order form modal appeared
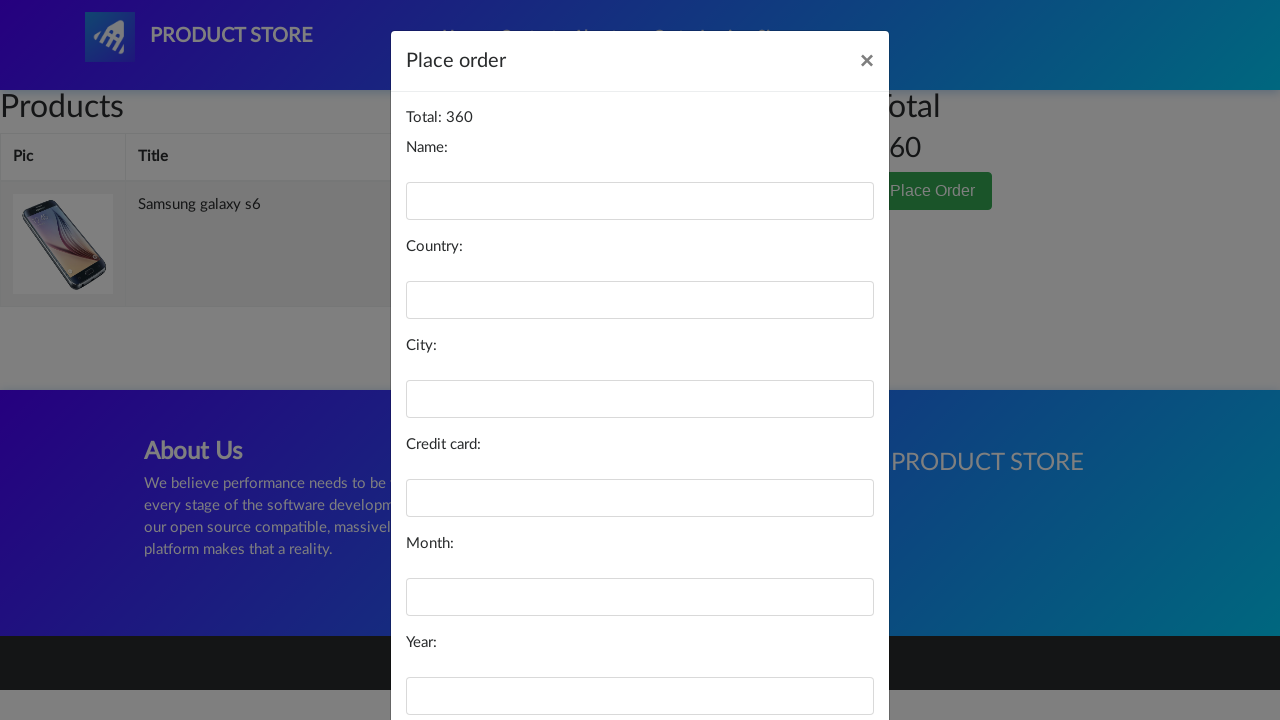

Filled name field with 'John Smith' on #name
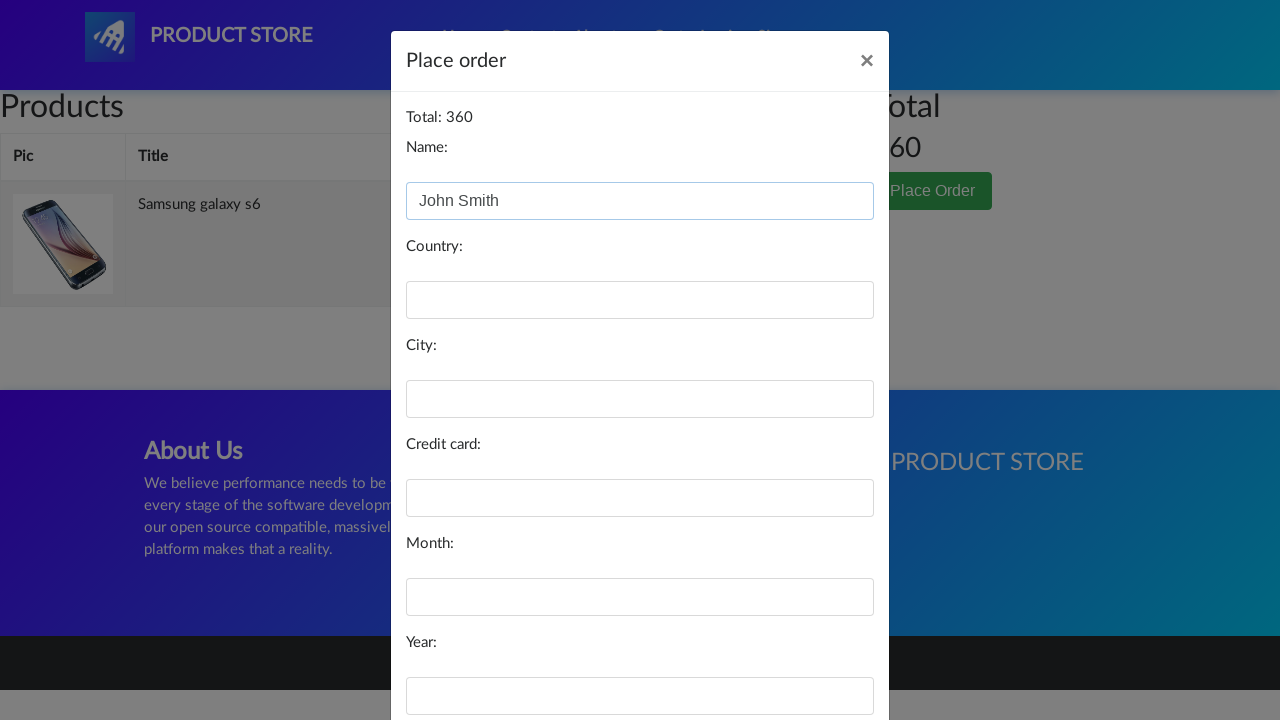

Filled country field with 'USA' on #country
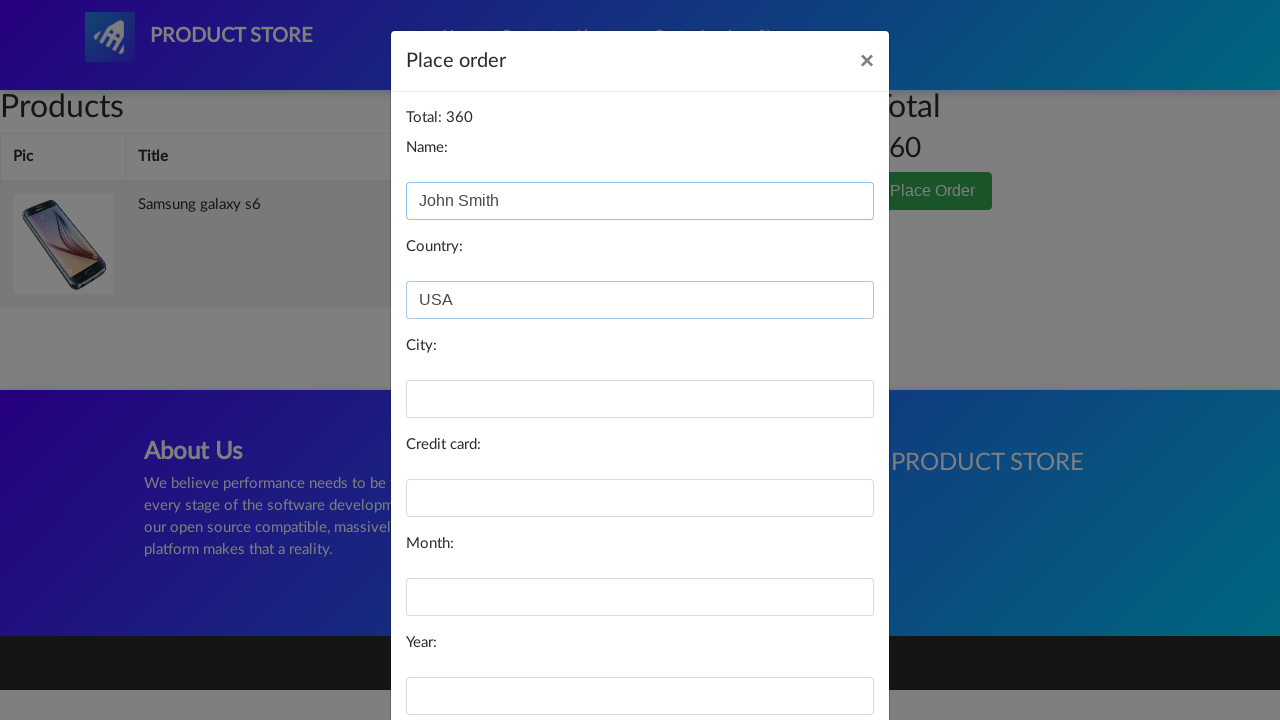

Filled city field with 'New York' on #city
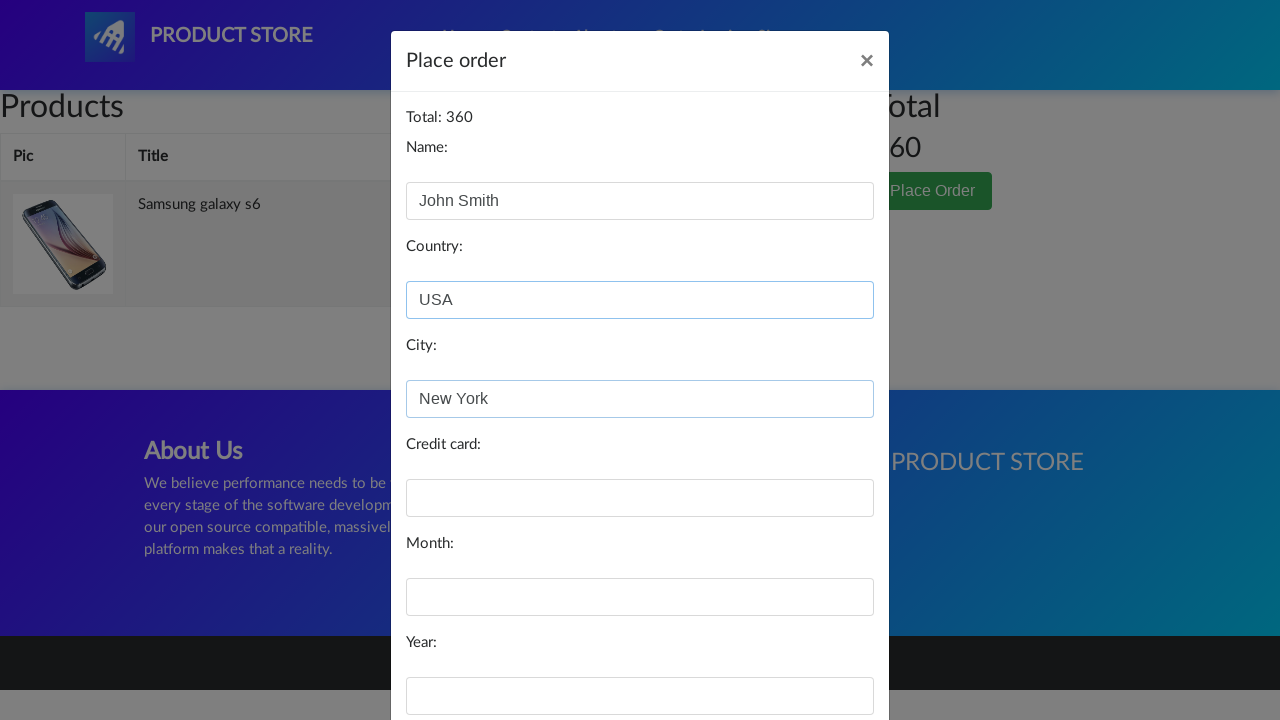

Filled card number field with test credit card on #card
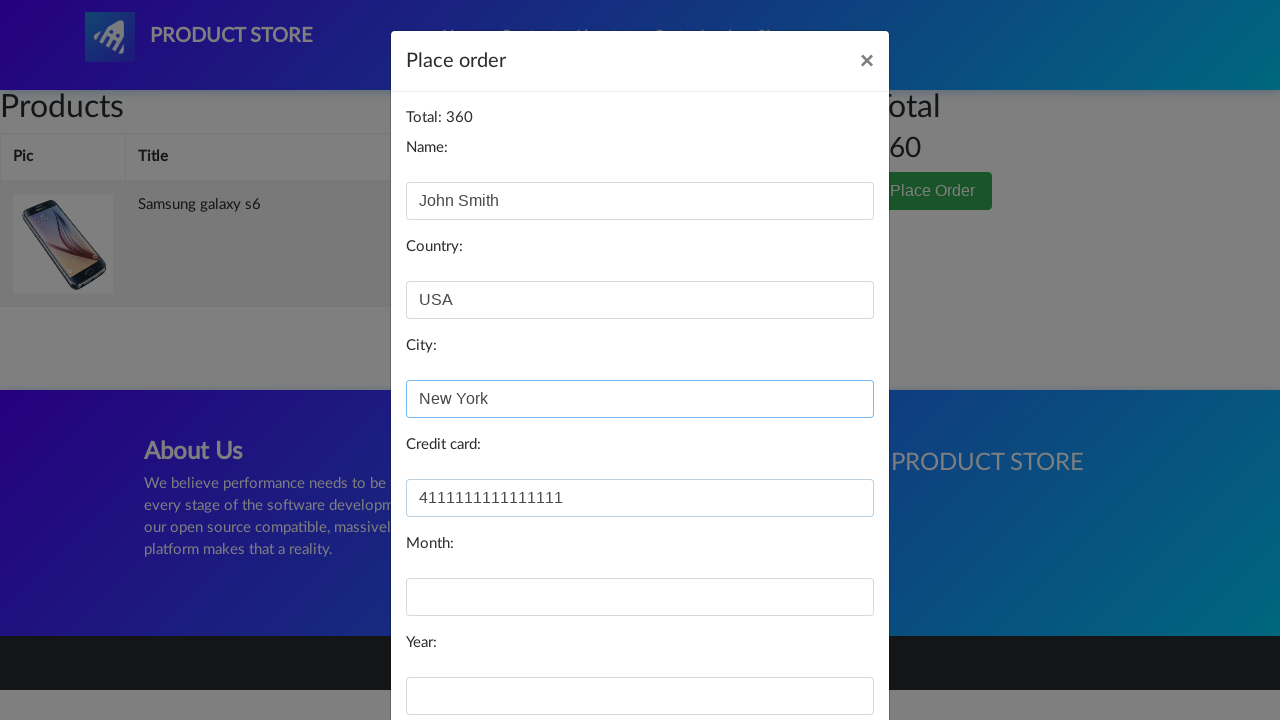

Filled month field with '12' on #month
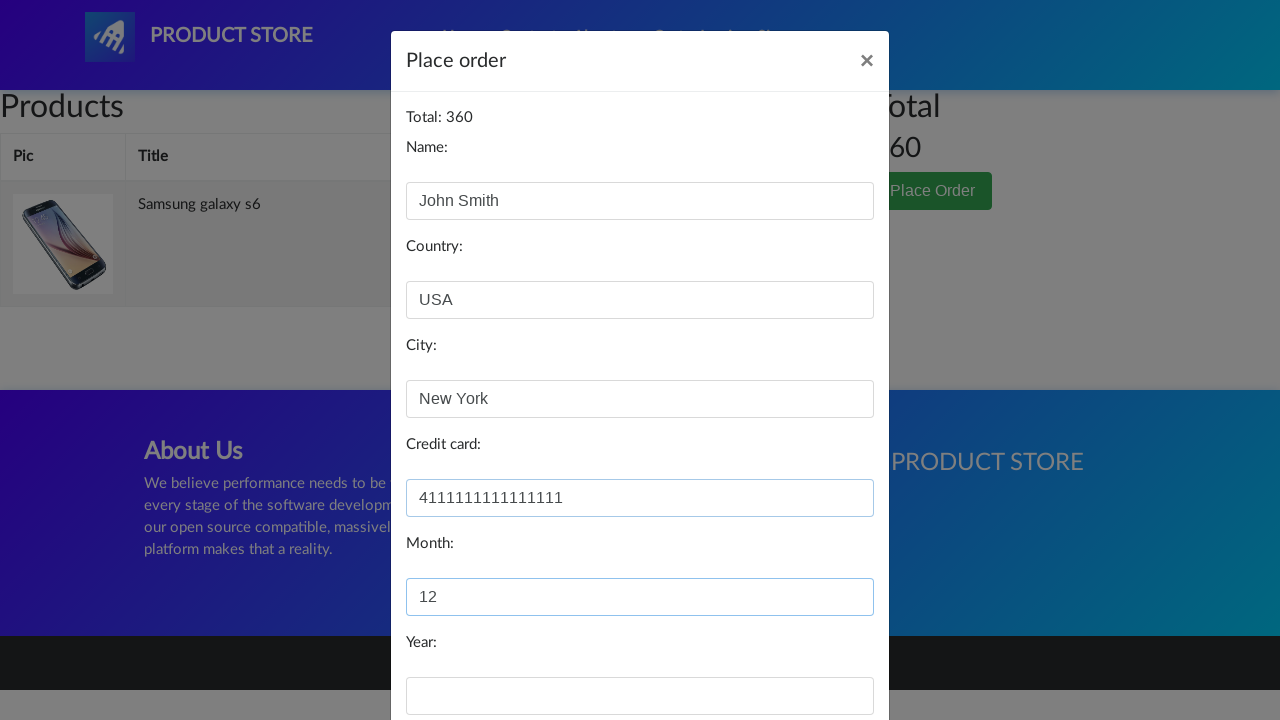

Filled year field with '2025' on #year
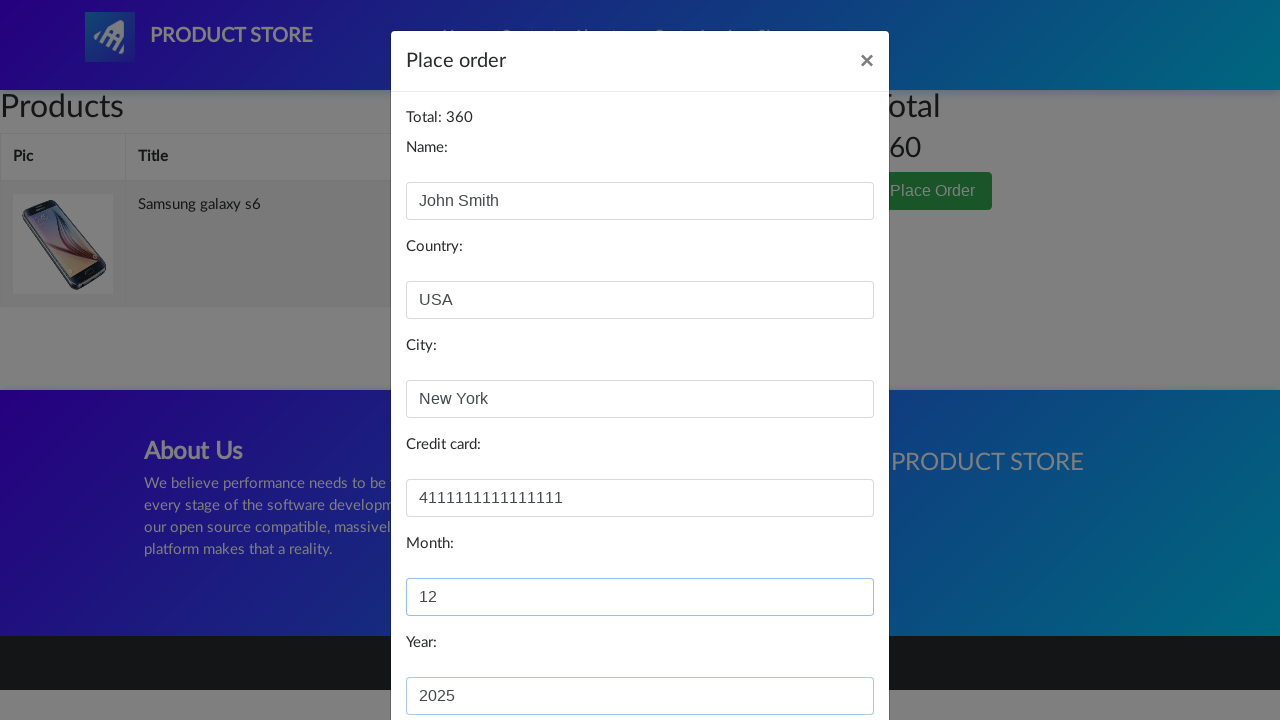

Clicked Purchase button to complete order at (823, 655) on button[onclick='purchaseOrder()']
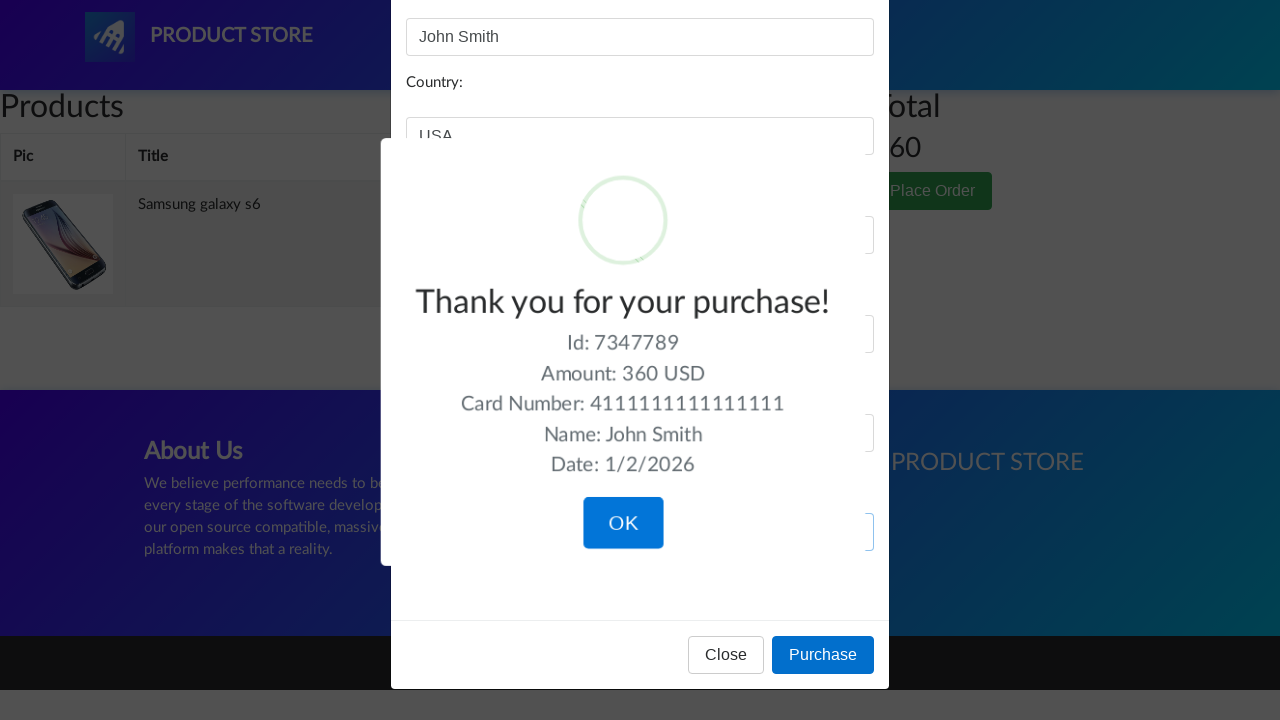

Purchase confirmation message appeared
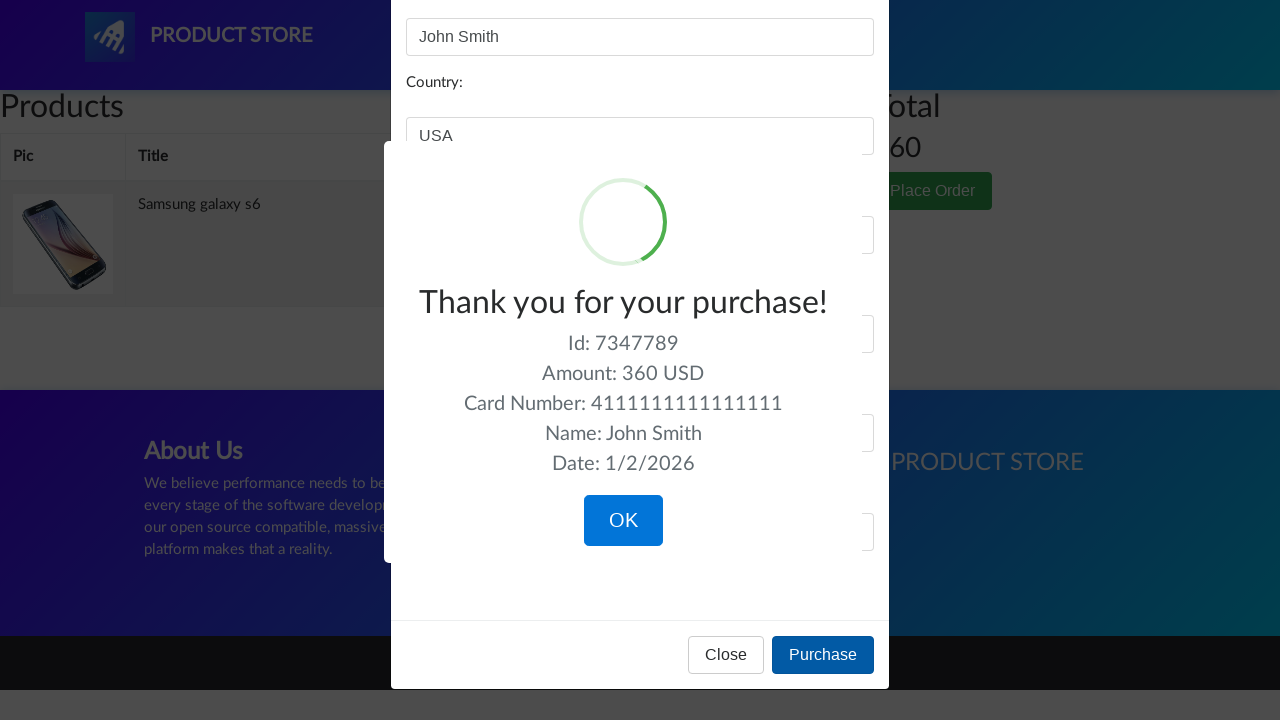

Clicked OK button to close confirmation modal at (623, 521) on button:text('OK')
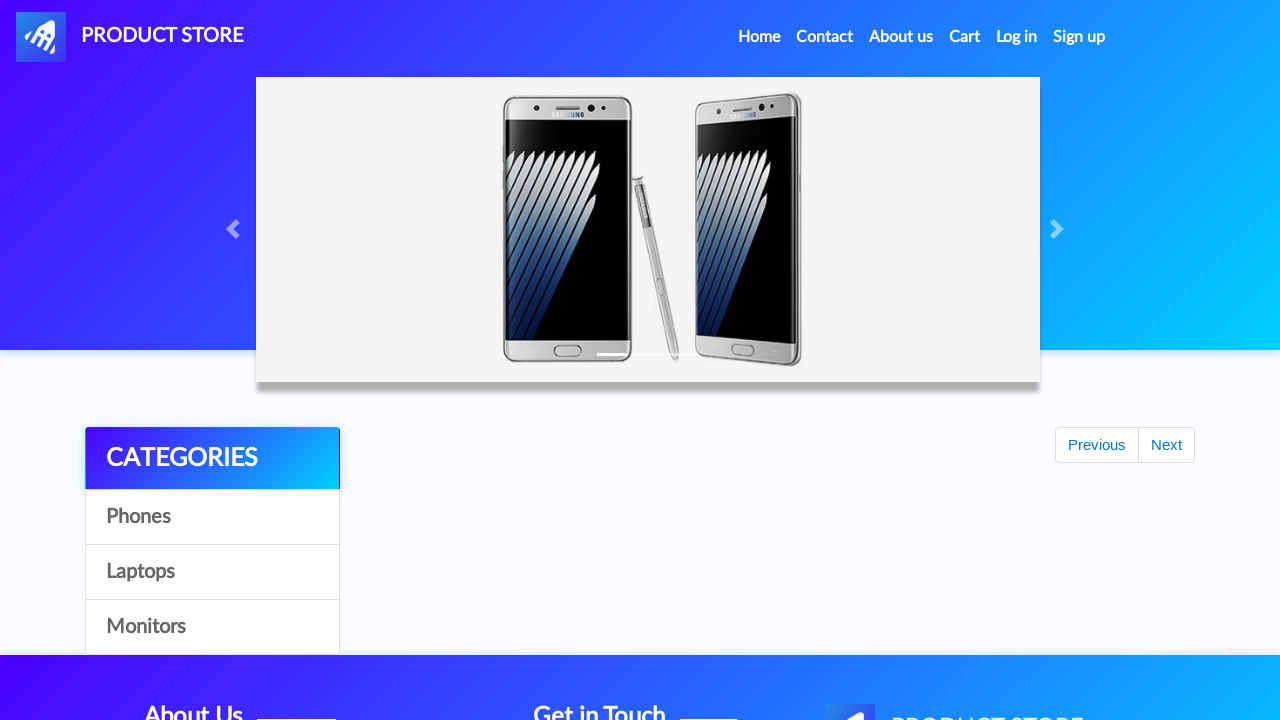

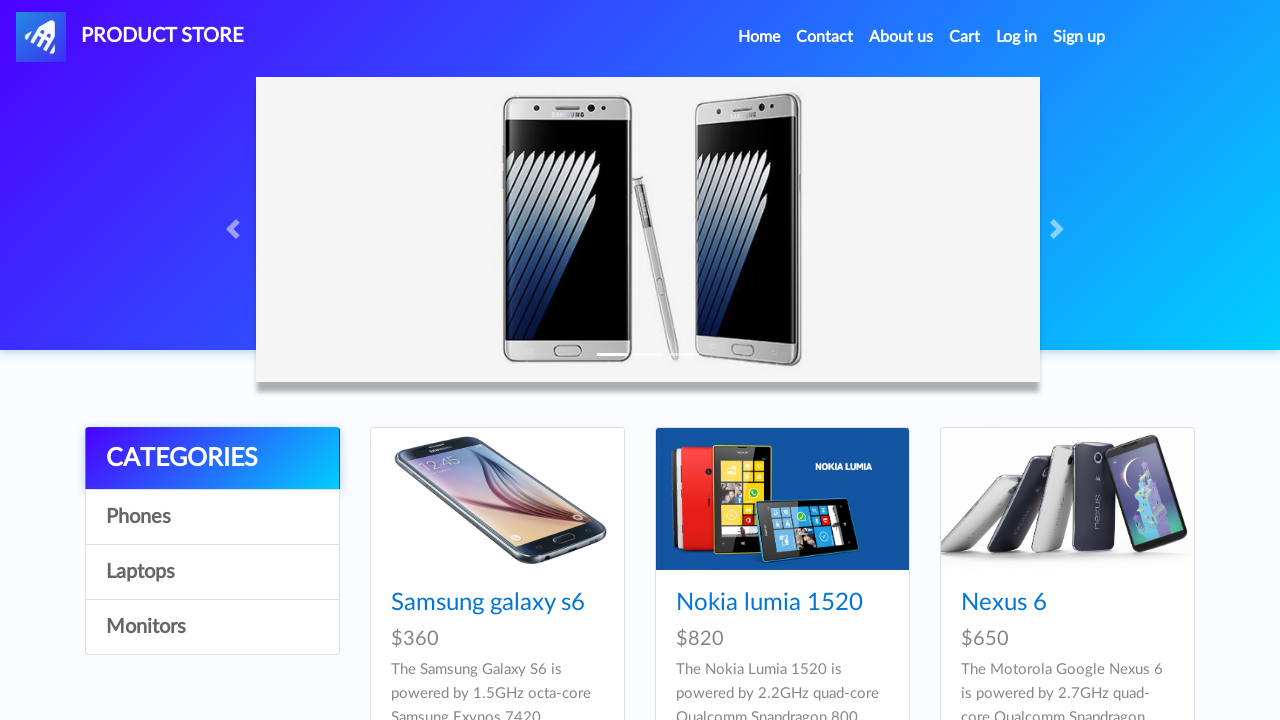